Tests alternative waiting strategy using wait_for_selector to wait for the AJAX-loaded element before verifying its text content.

Starting URL: http://uitestingplayground.com/ajax

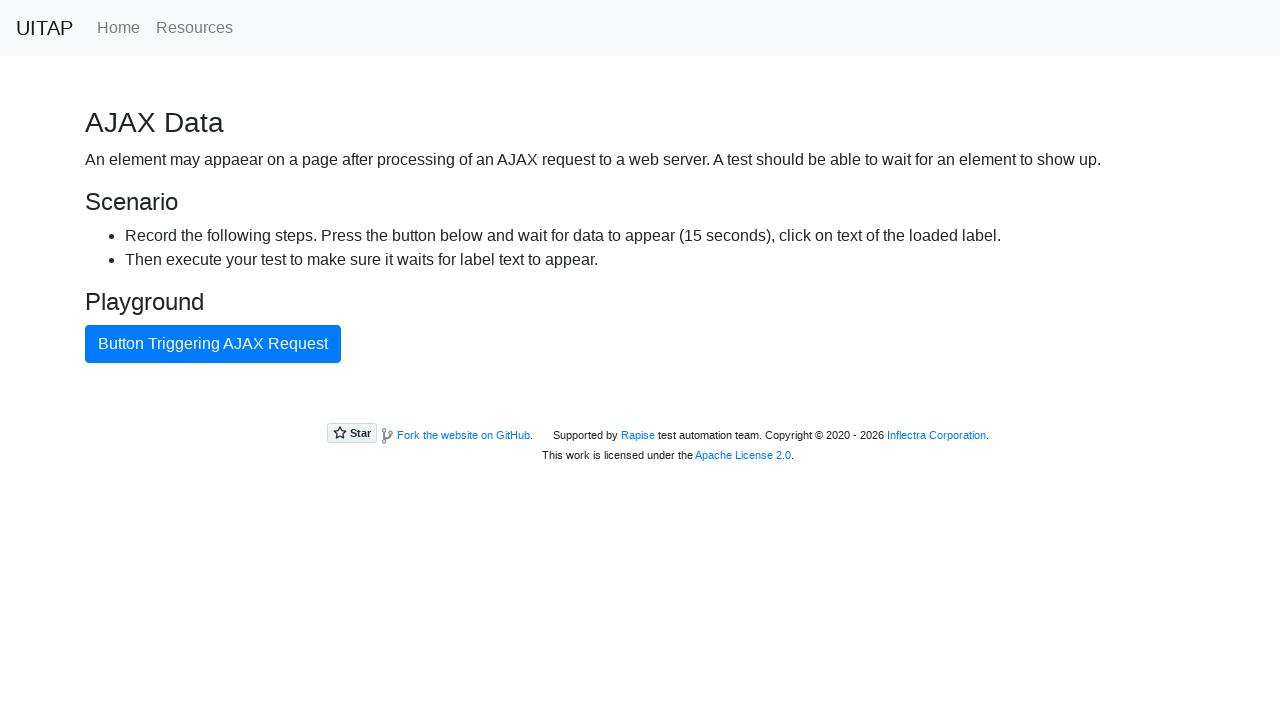

Clicked button that triggers AJAX request at (213, 344) on internal:text="Button Triggering AJAX Request"i
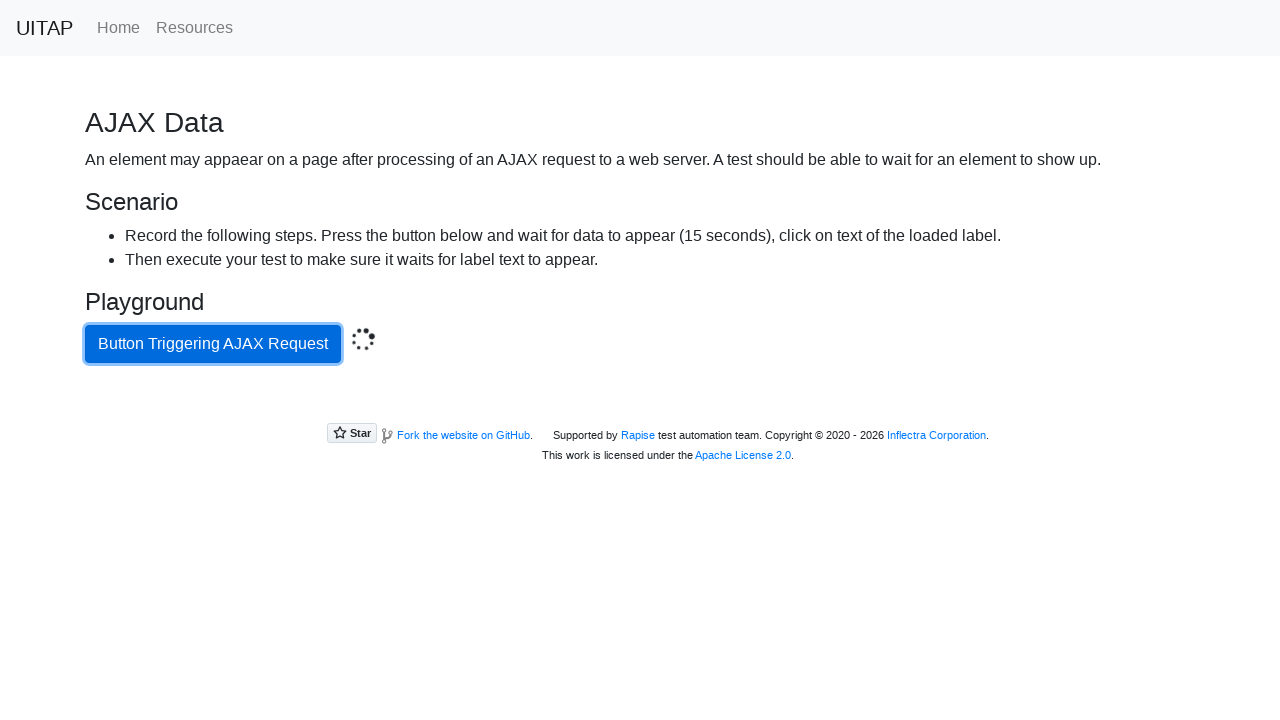

Waited for AJAX-loaded element with .bg-success selector to appear
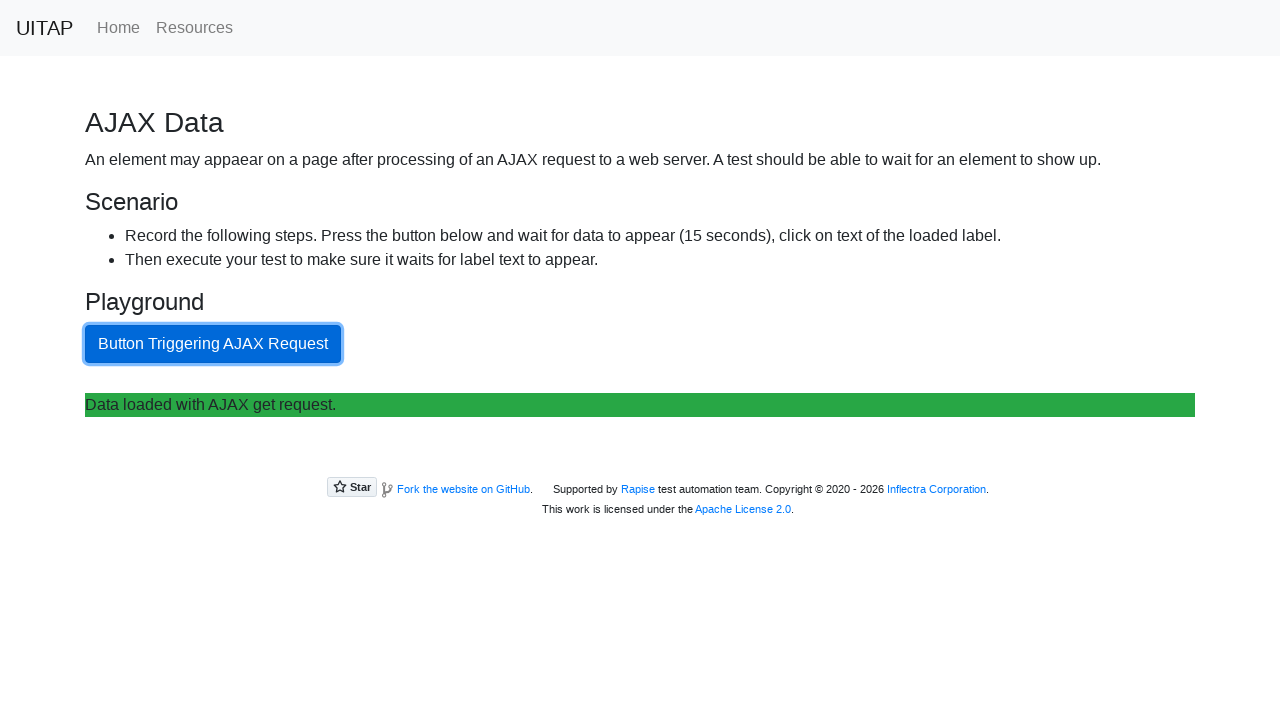

Located the success element
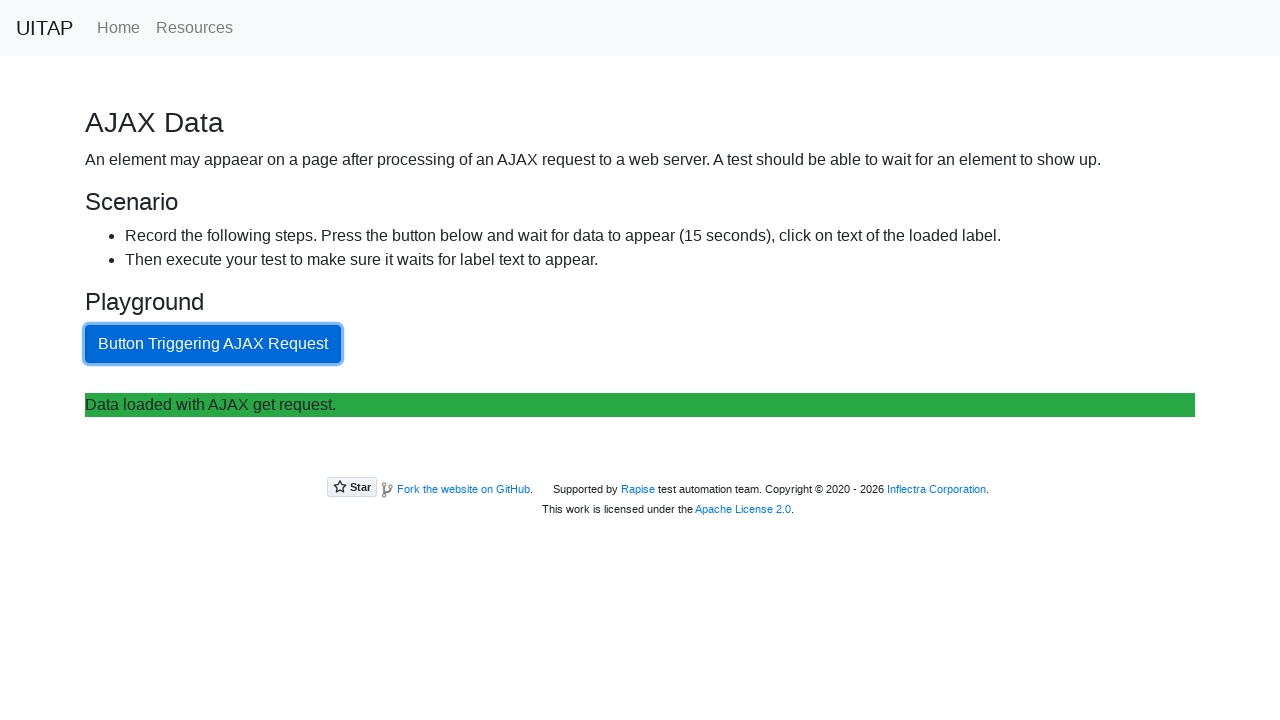

Retrieved text content from success element
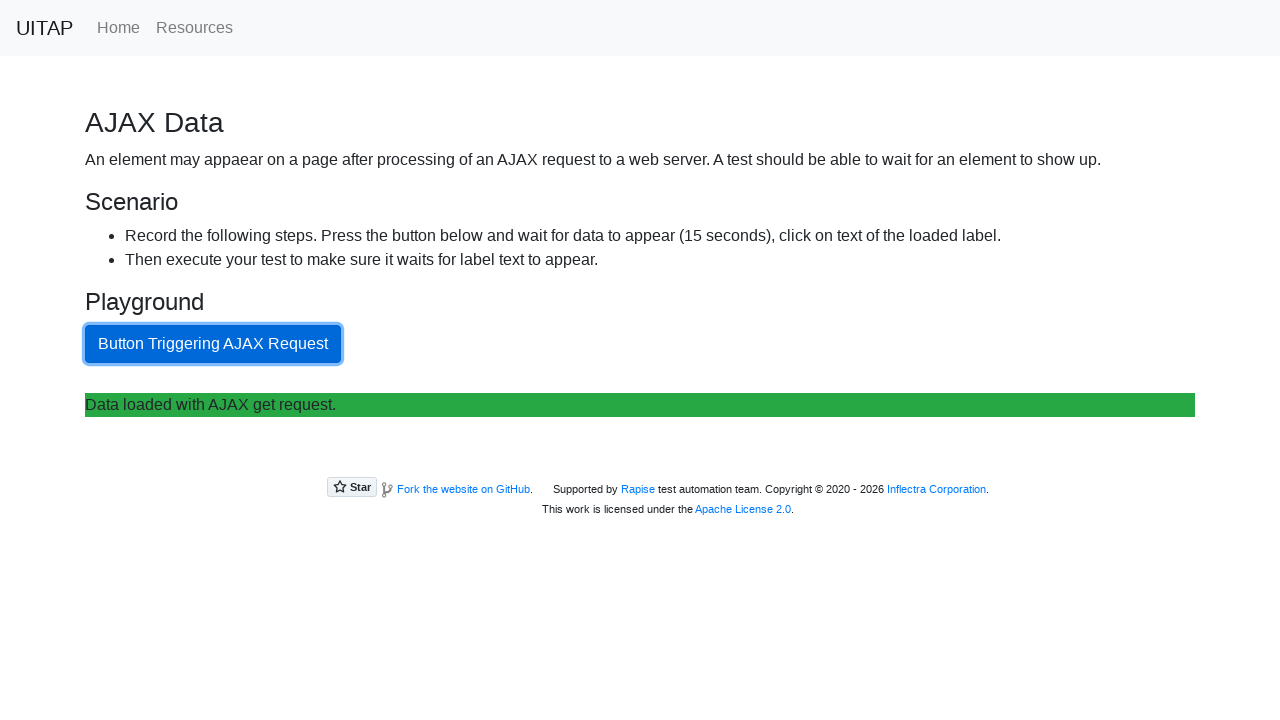

Verified that success element contains expected text 'Data loaded with AJAX get request.'
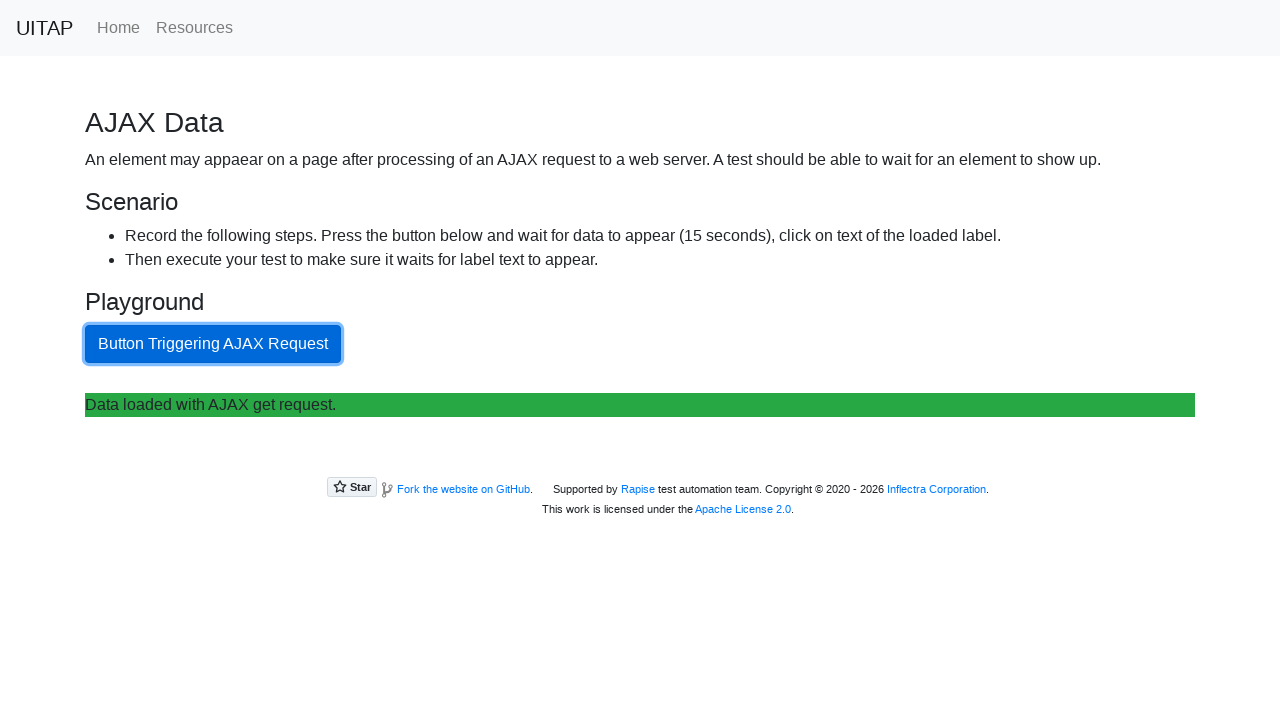

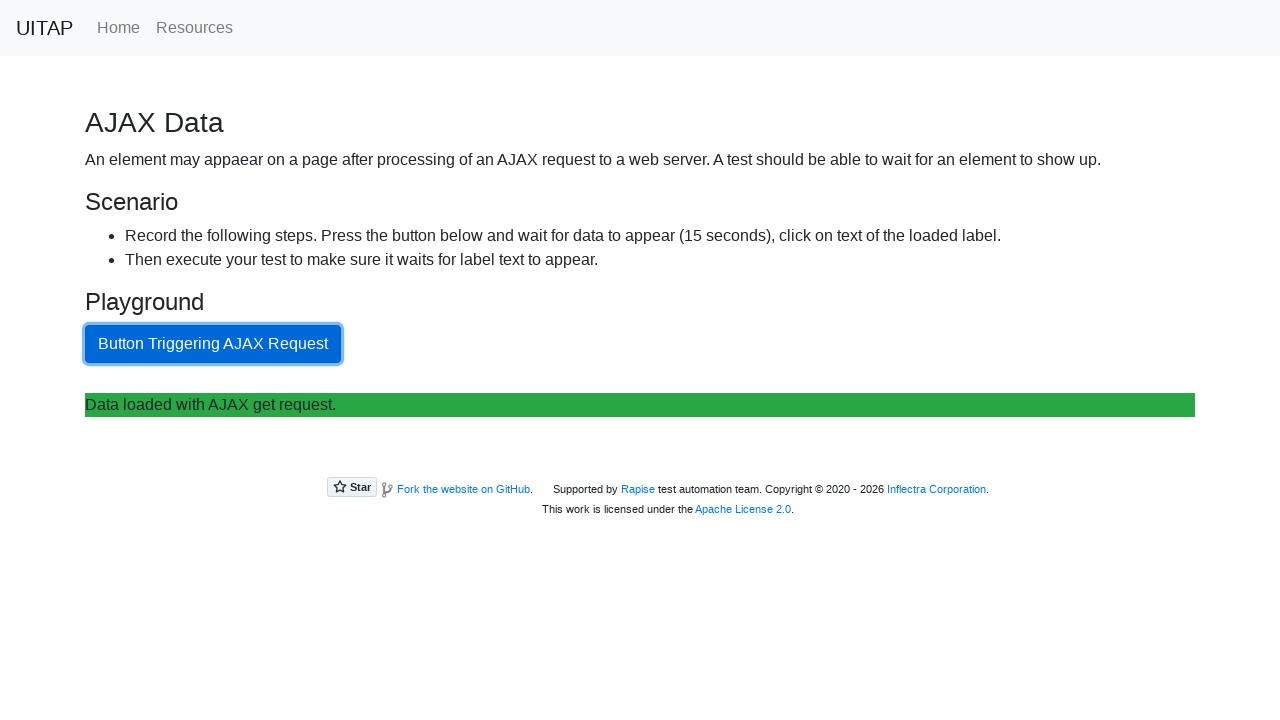